Tests the BlazeDemo flight booking process by searching for flights, selecting one, and completing the purchase form with passenger and payment details

Starting URL: https://blazedemo.com/

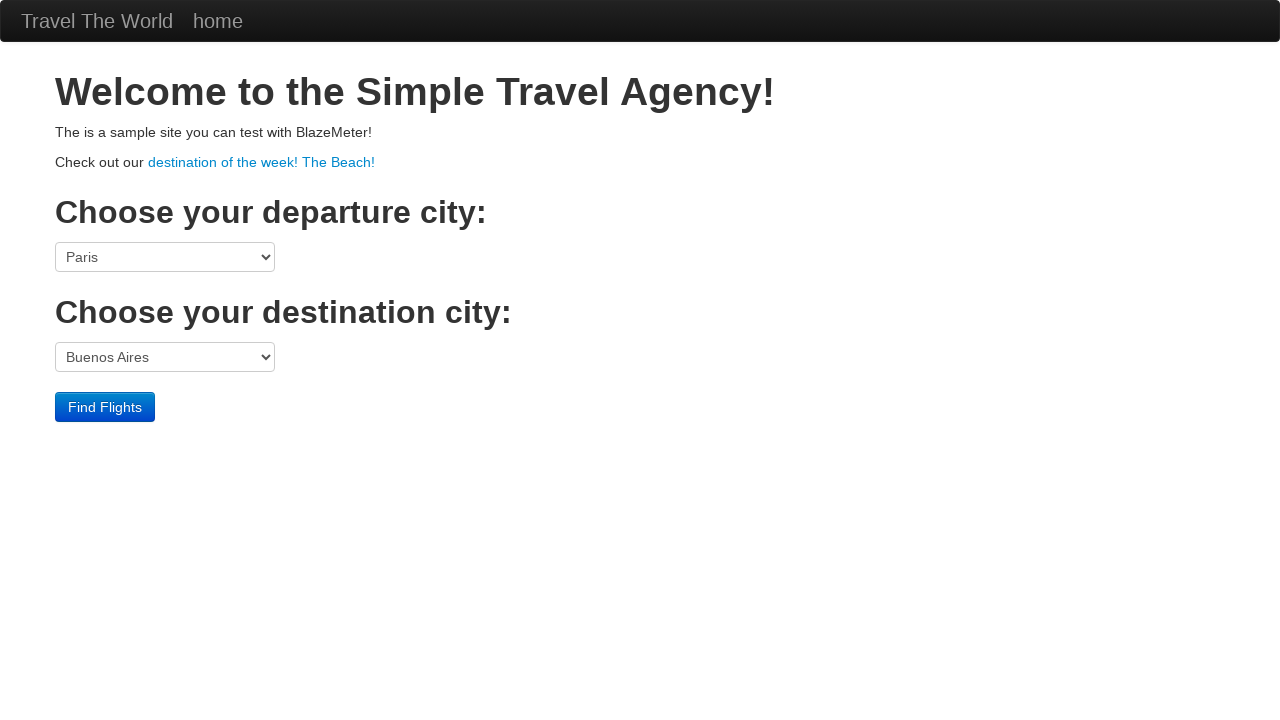

Clicked find flights button to search for flights at (105, 407) on xpath=//input[@type = 'submit']
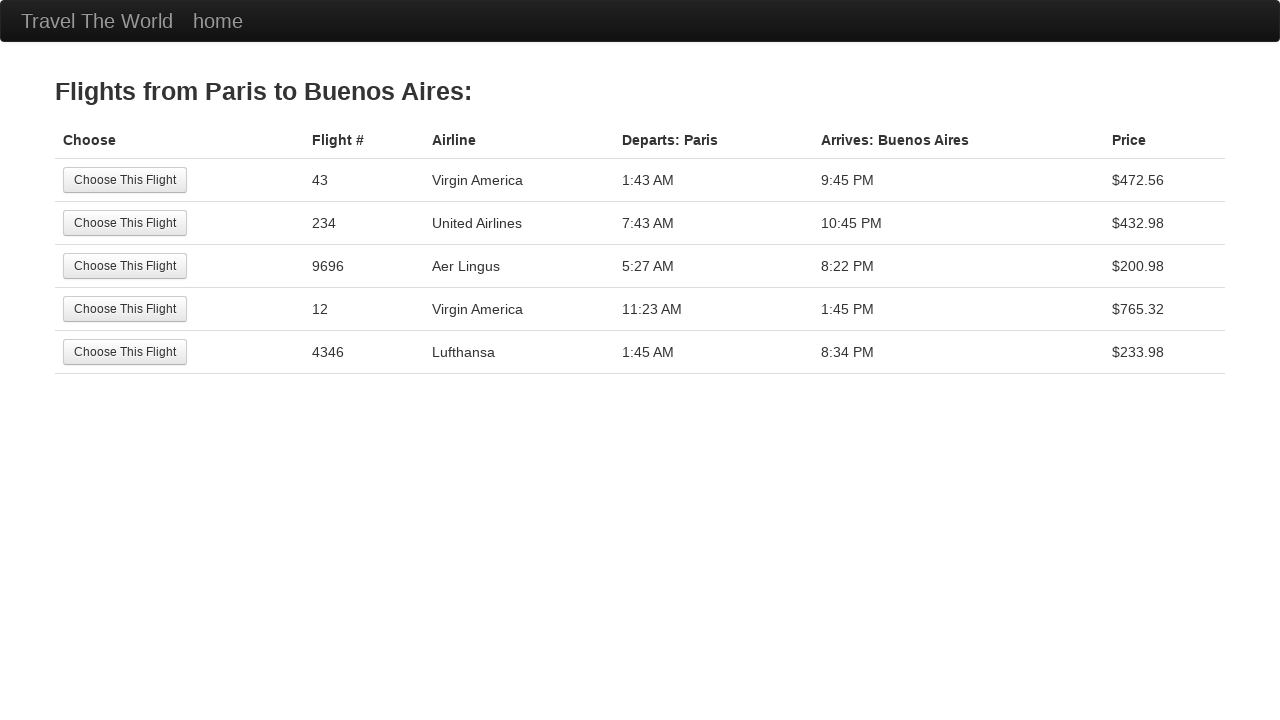

Selected a flight from the available options at (125, 223) on (//input[@type = 'submit'])[2]
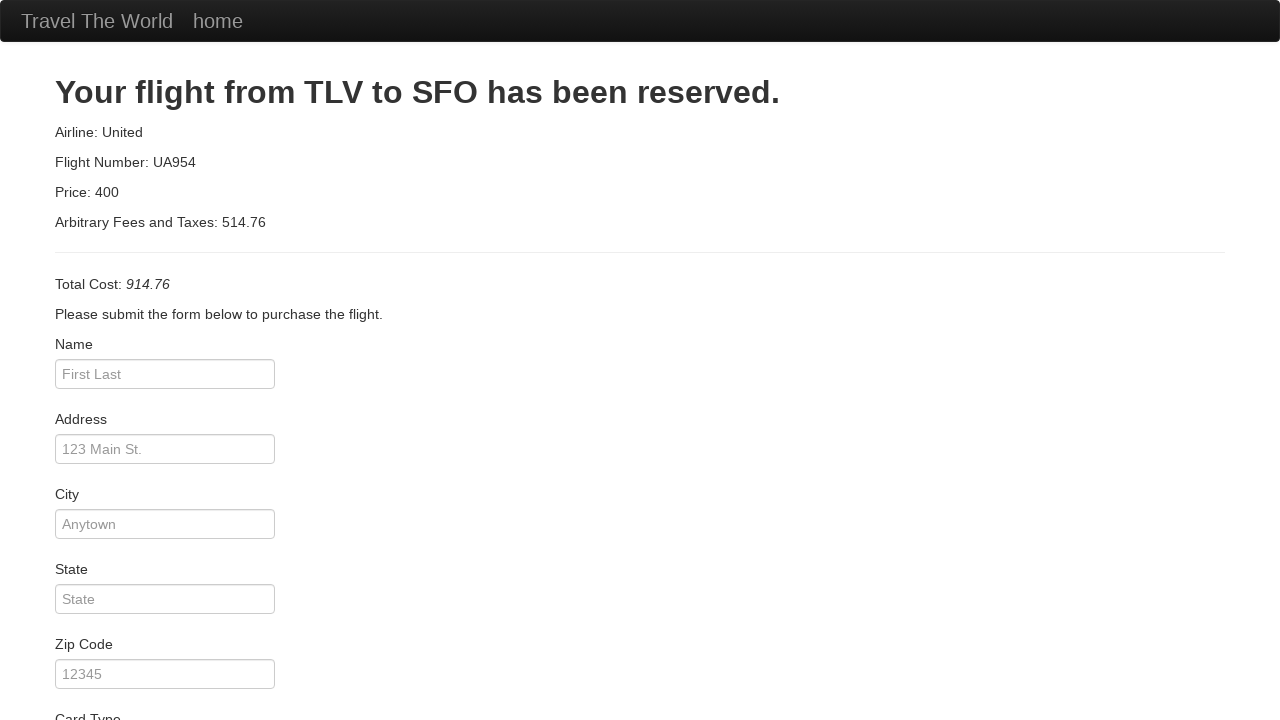

Filled passenger name field with 'Gaurav' on //input[@id = 'inputName']
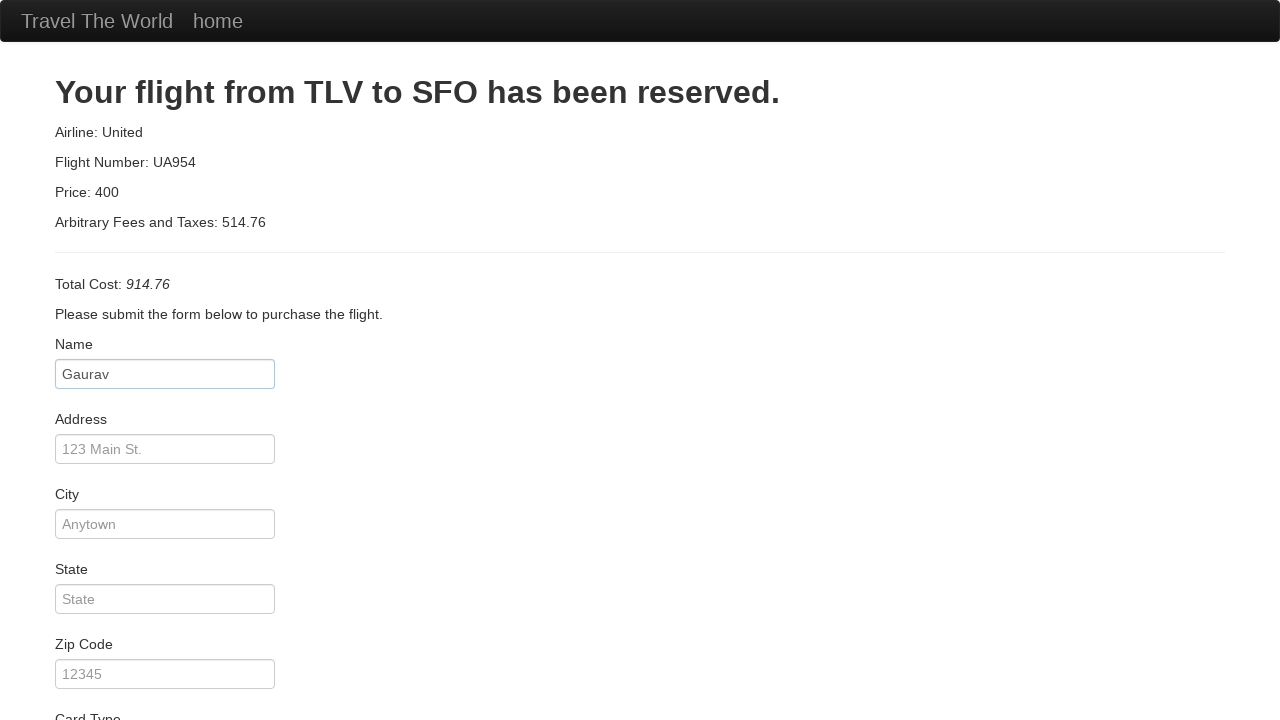

Filled address field with 'banner' on //input[@name = 'address']
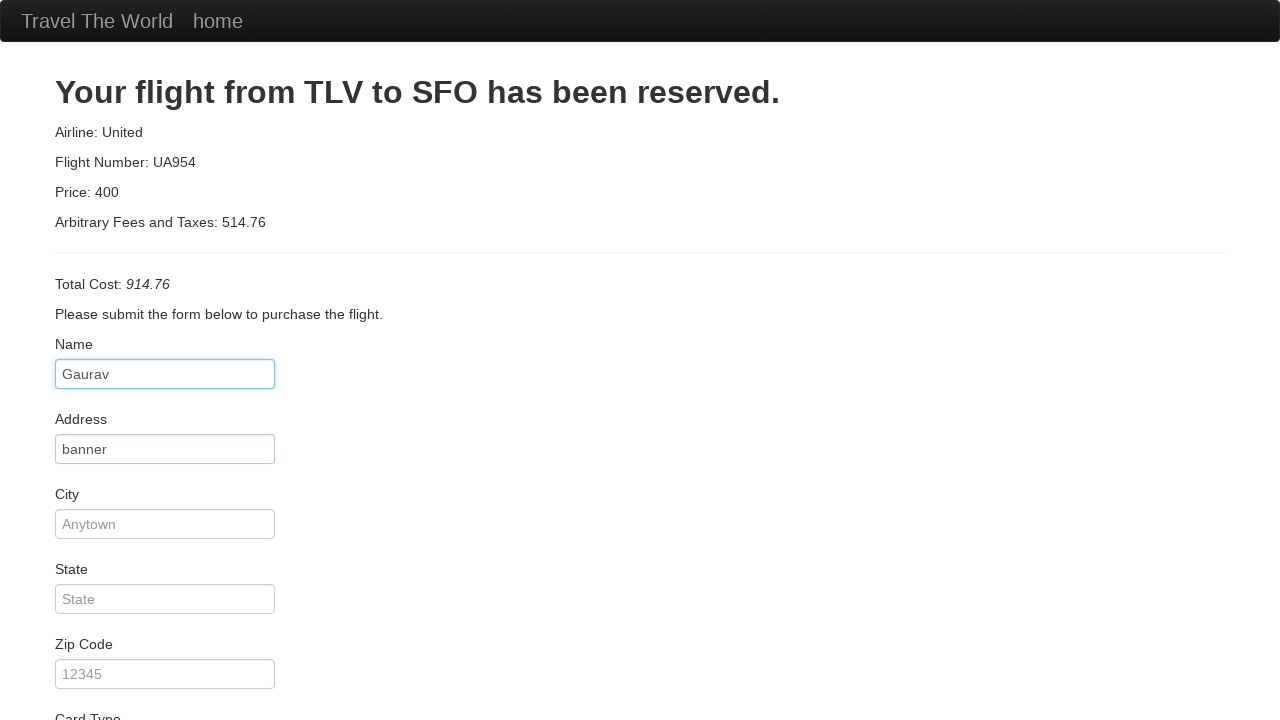

Filled city field with 'pune' on //input[@name = 'city']
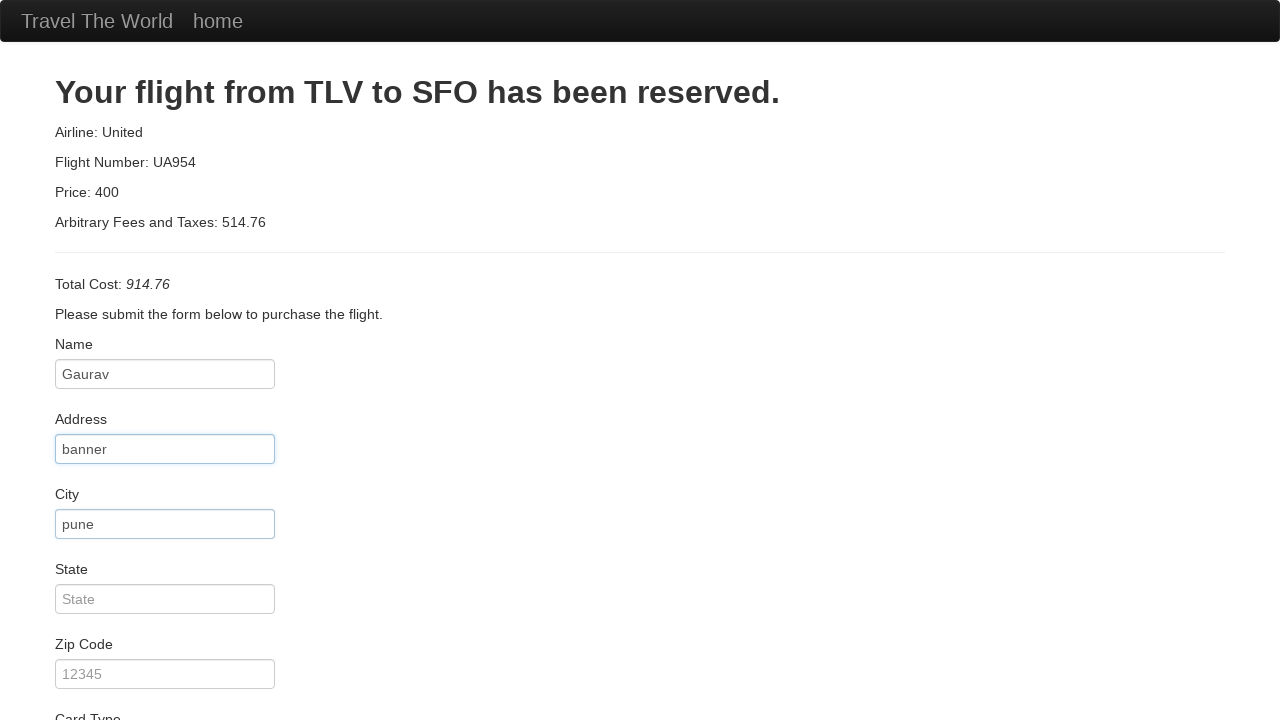

Filled zip code field with '444001' on //input[@name = 'zipCode']
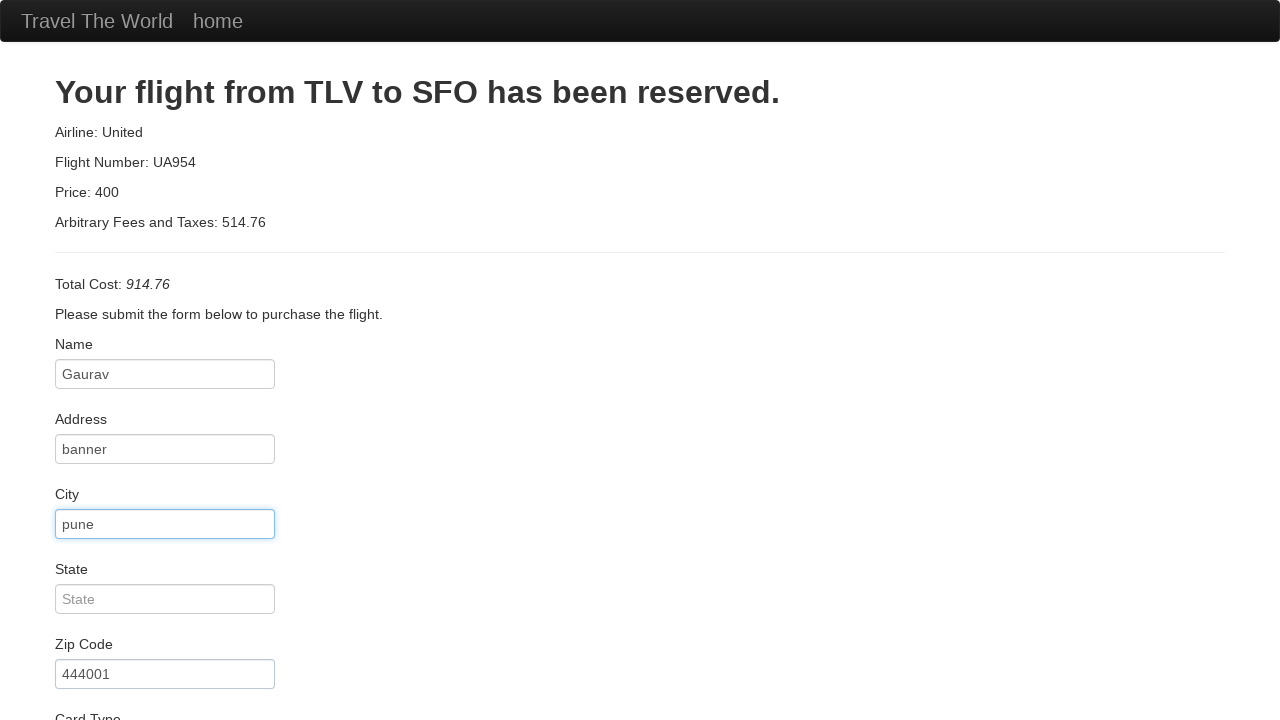

Selected card type from dropdown (index 2) on //select[@name = 'cardType']
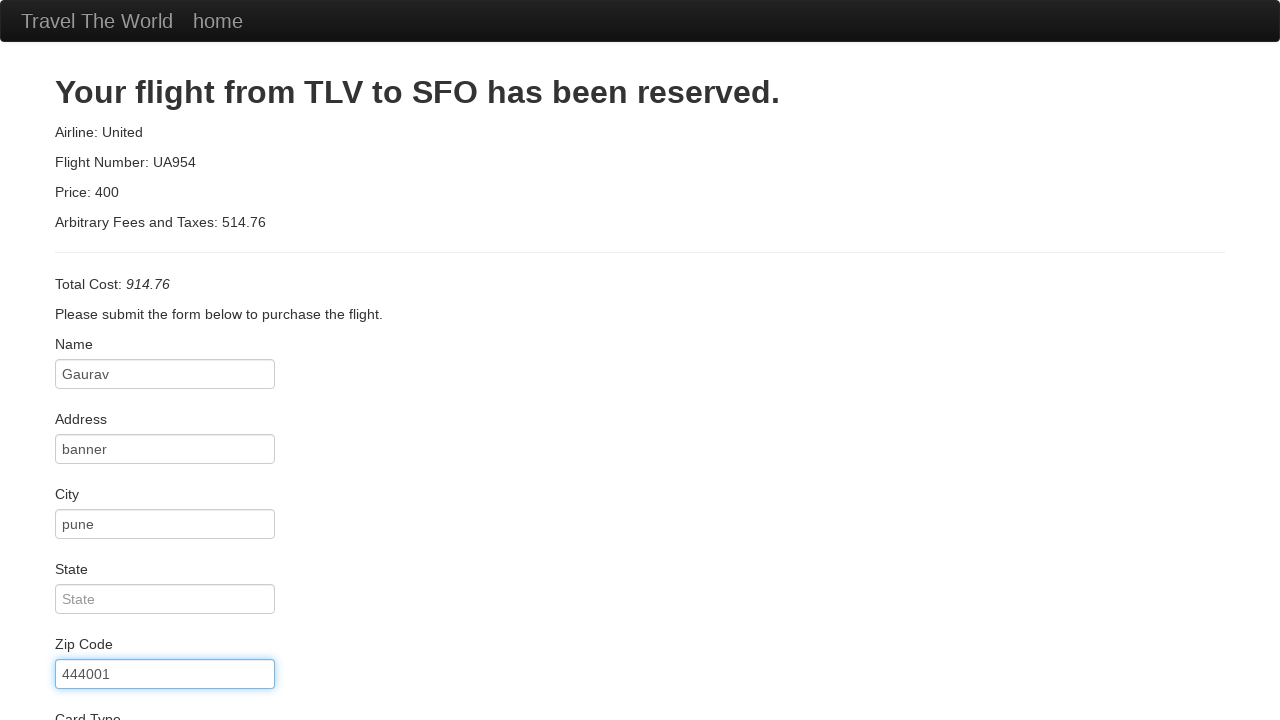

Filled credit card number field on //input[@id = 'creditCardNumber']
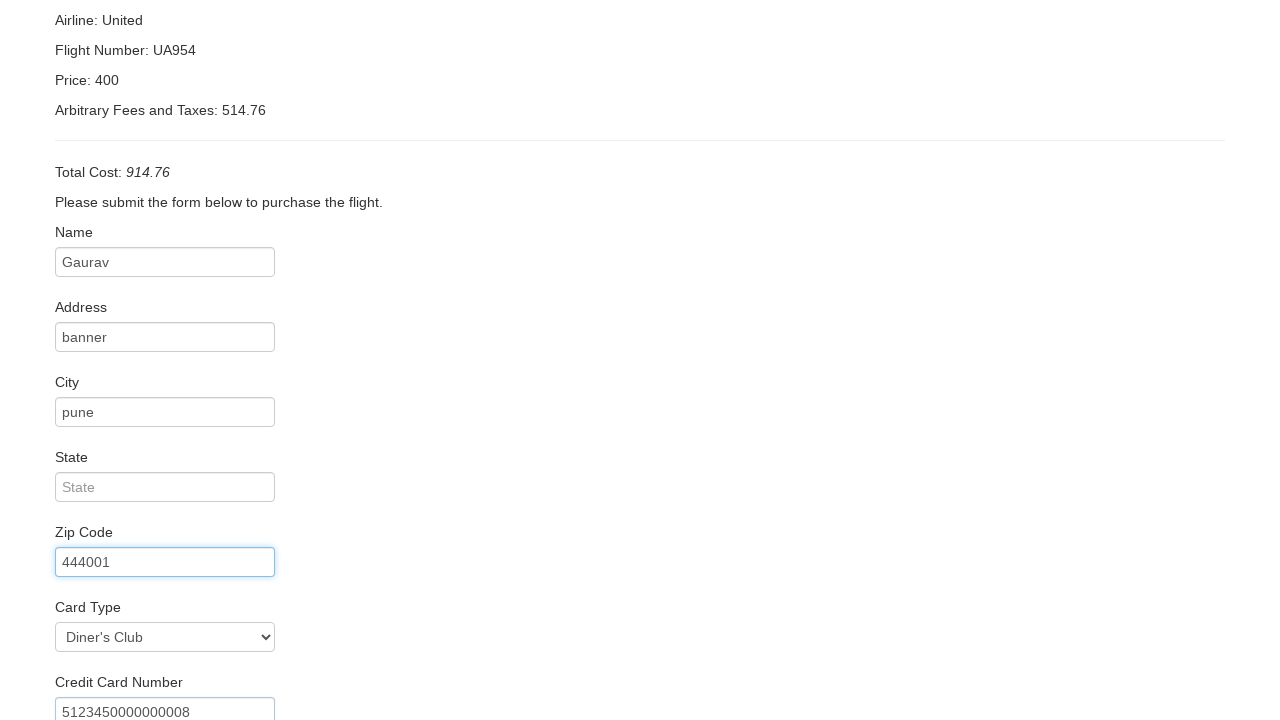

Filled credit card month field with '01' on //input[@id = 'creditCardMonth']
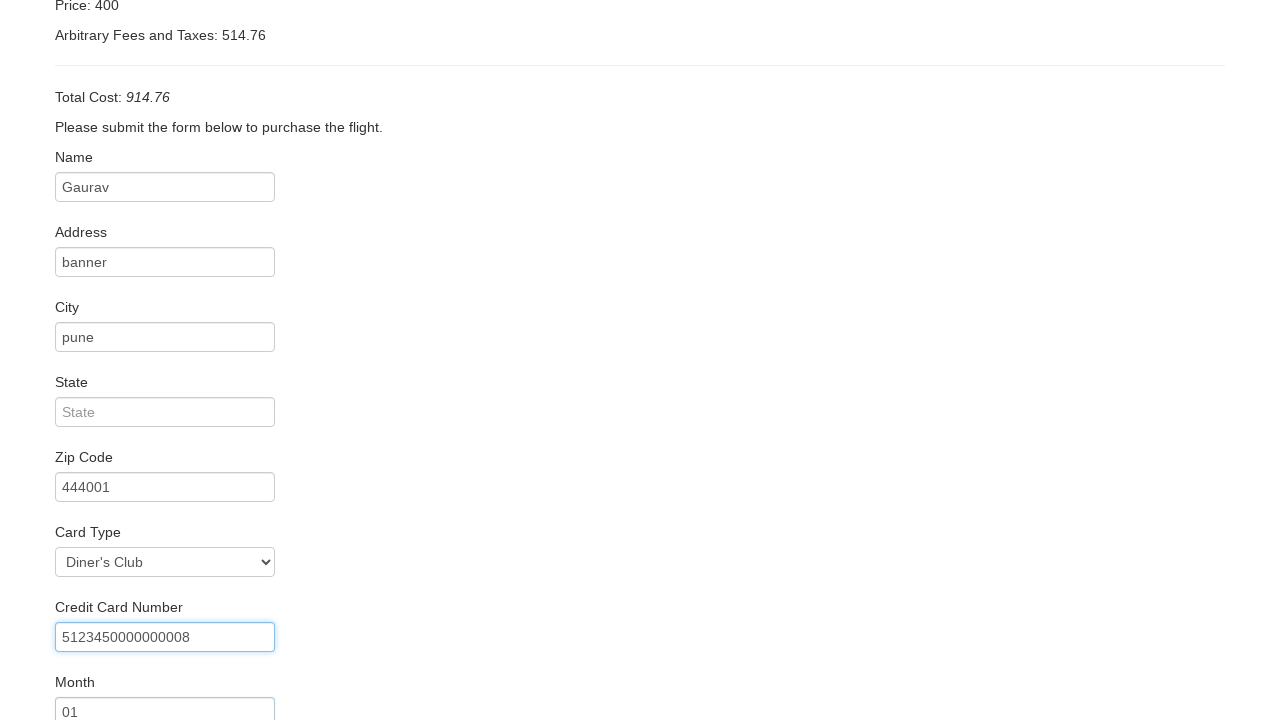

Filled credit card year field with '2039' on //input[@id = 'creditCardYear']
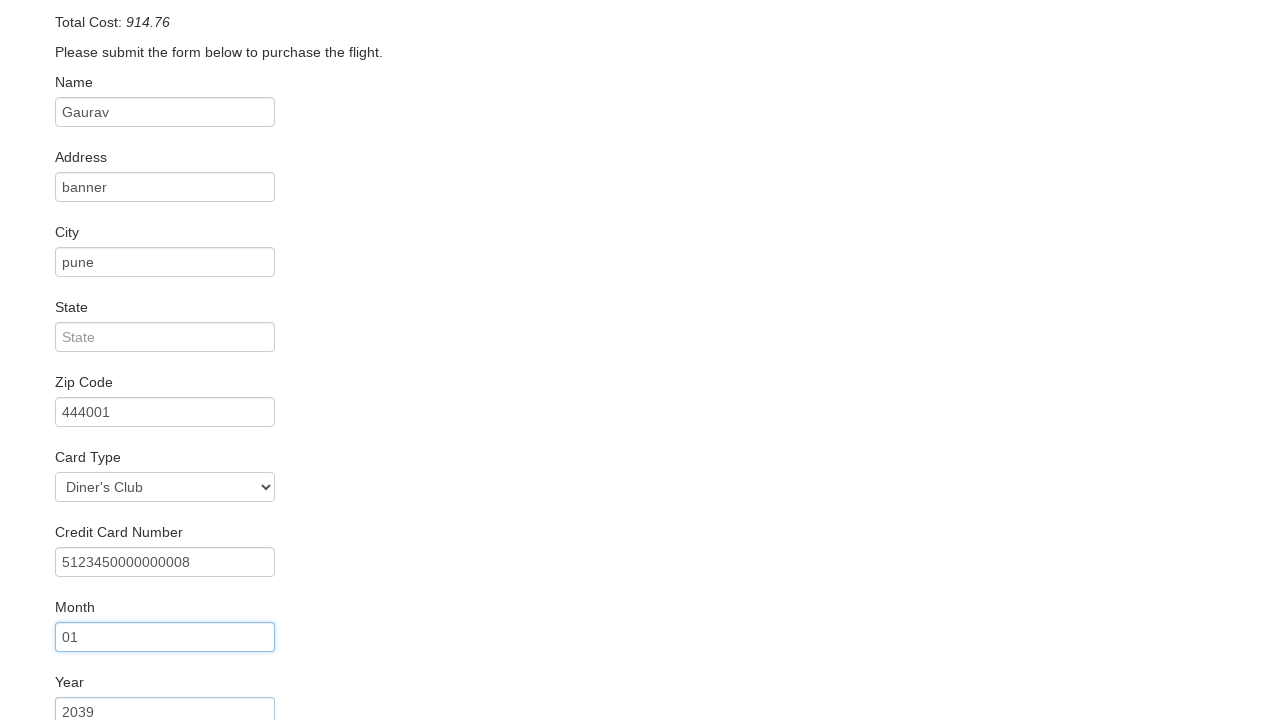

Filled name on card field with 'test' on //input[@id = 'nameOnCard']
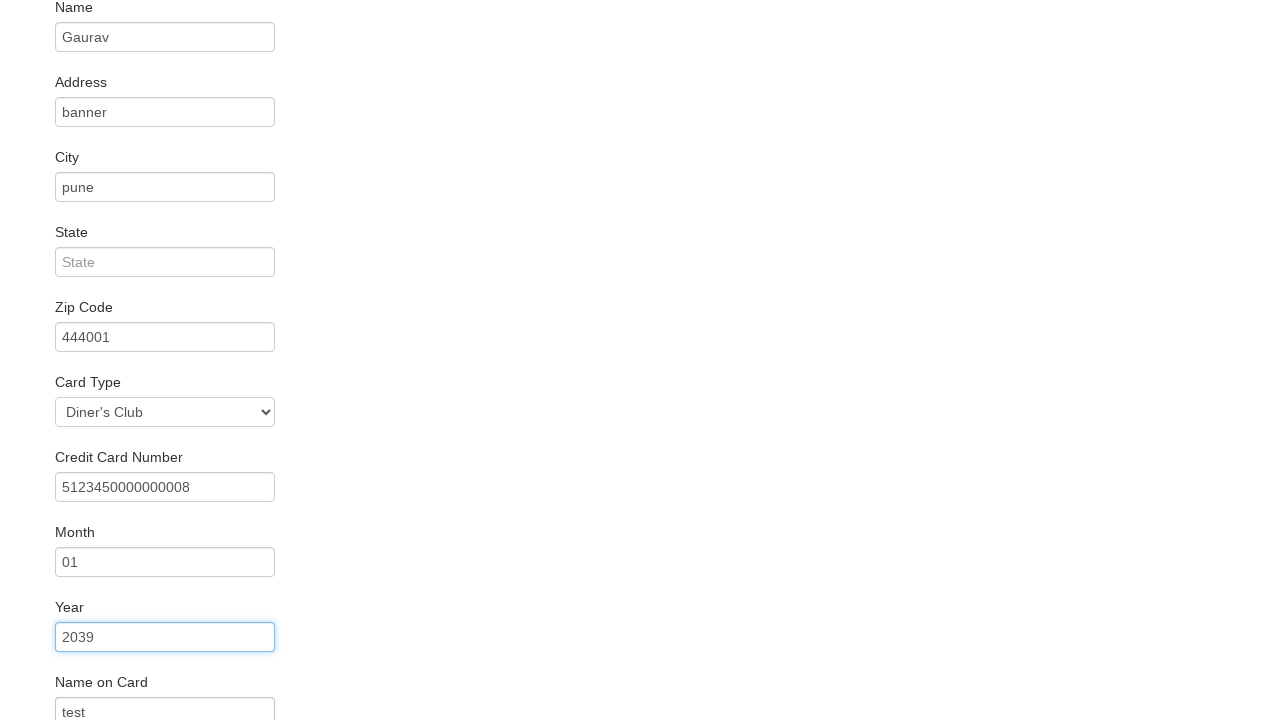

Clicked submit button to complete flight purchase at (118, 685) on xpath=//input[@type = 'submit']
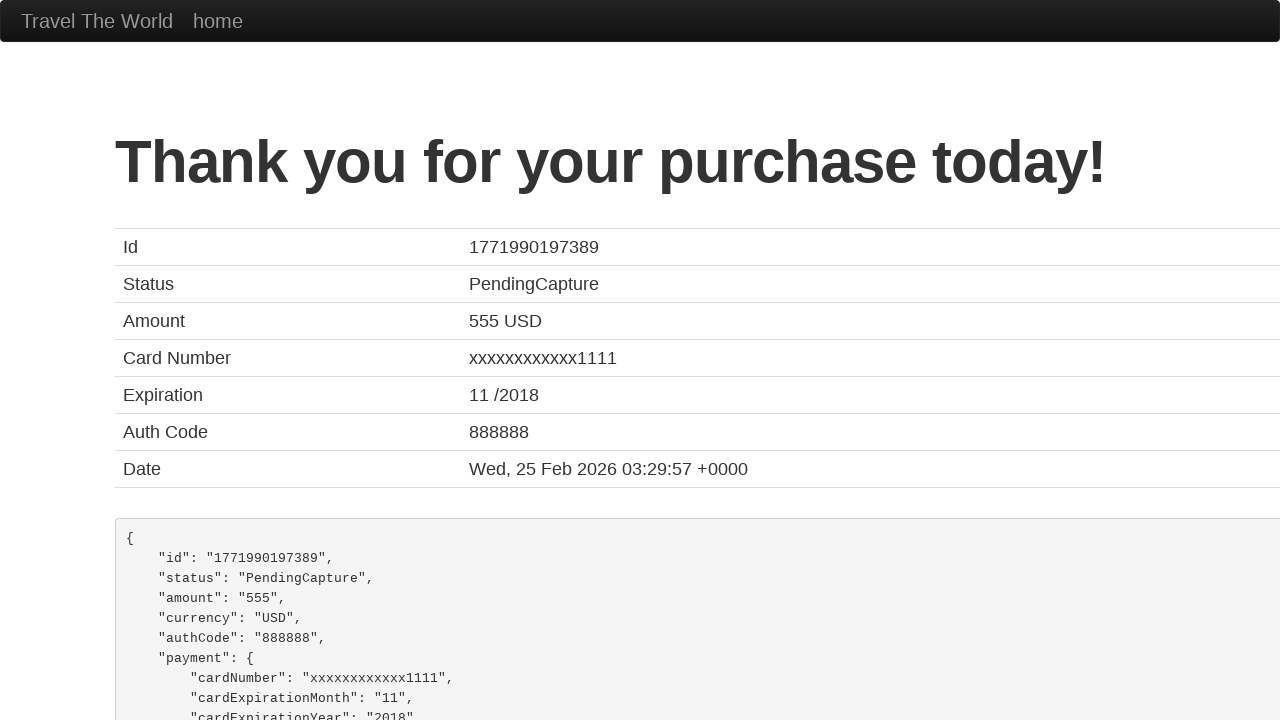

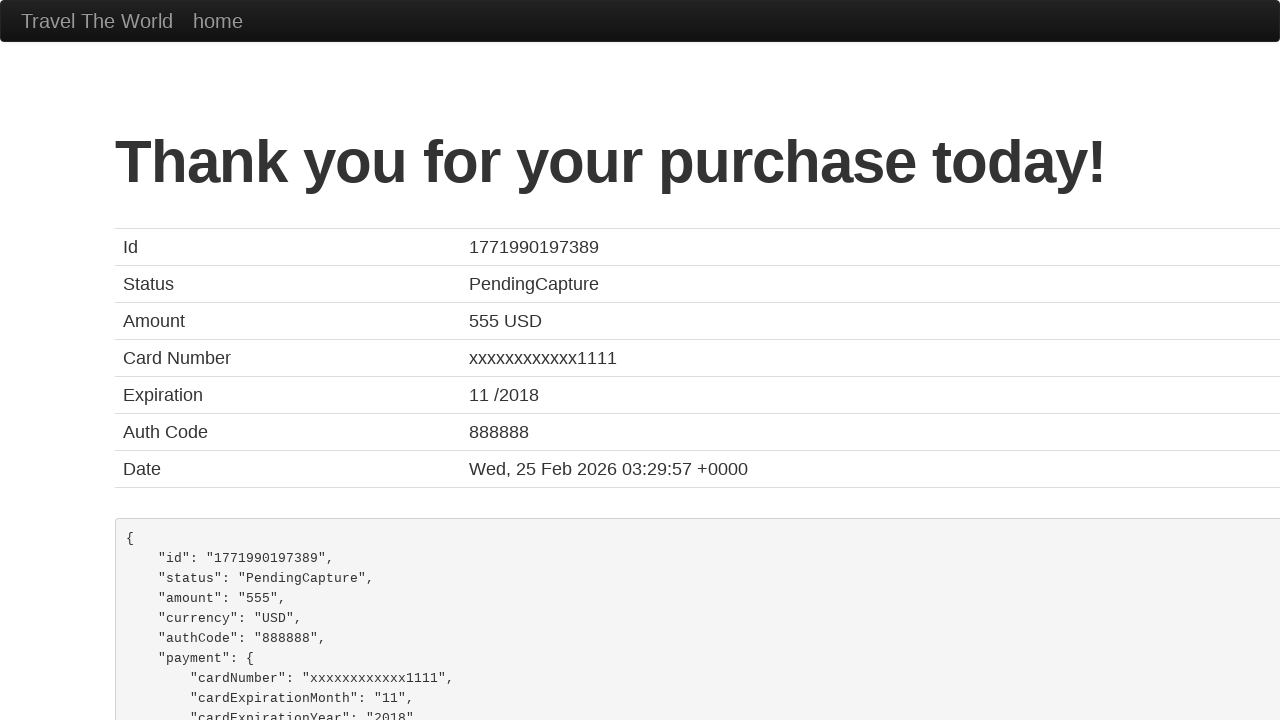